Tests unmarking todo items as complete by unchecking their checkboxes

Starting URL: https://demo.playwright.dev/todomvc

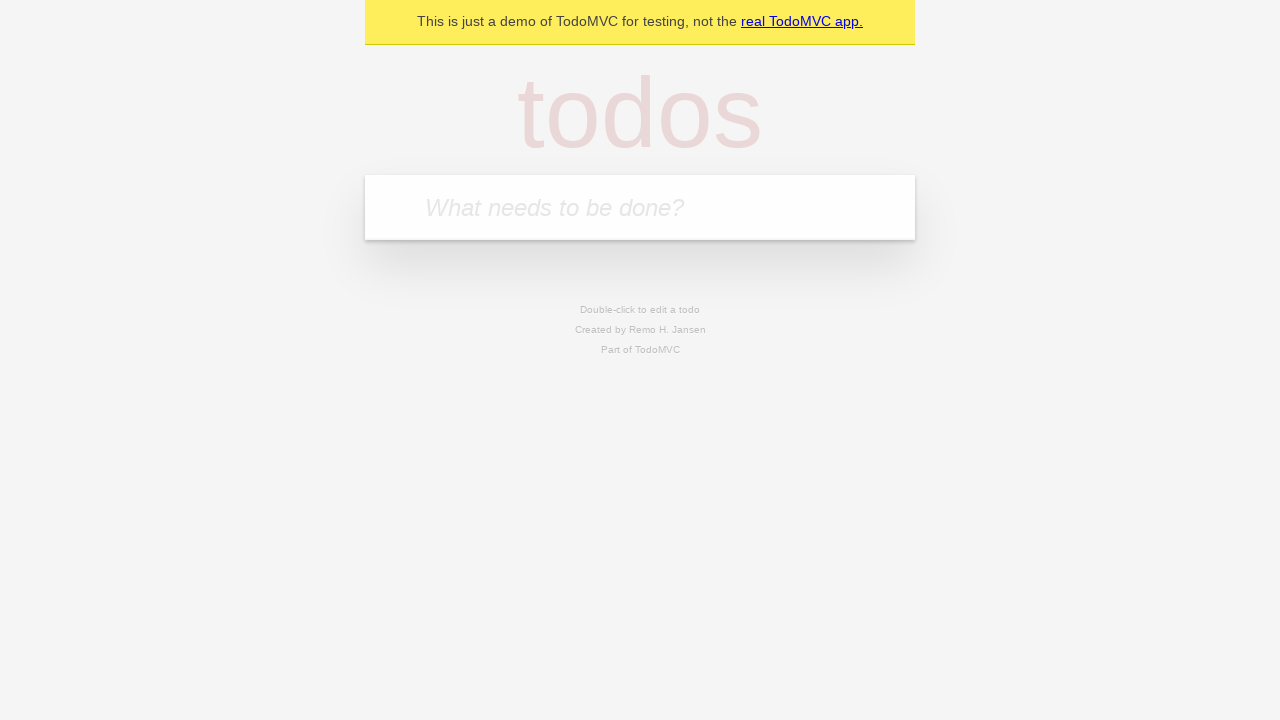

Located the 'What needs to be done?' input field
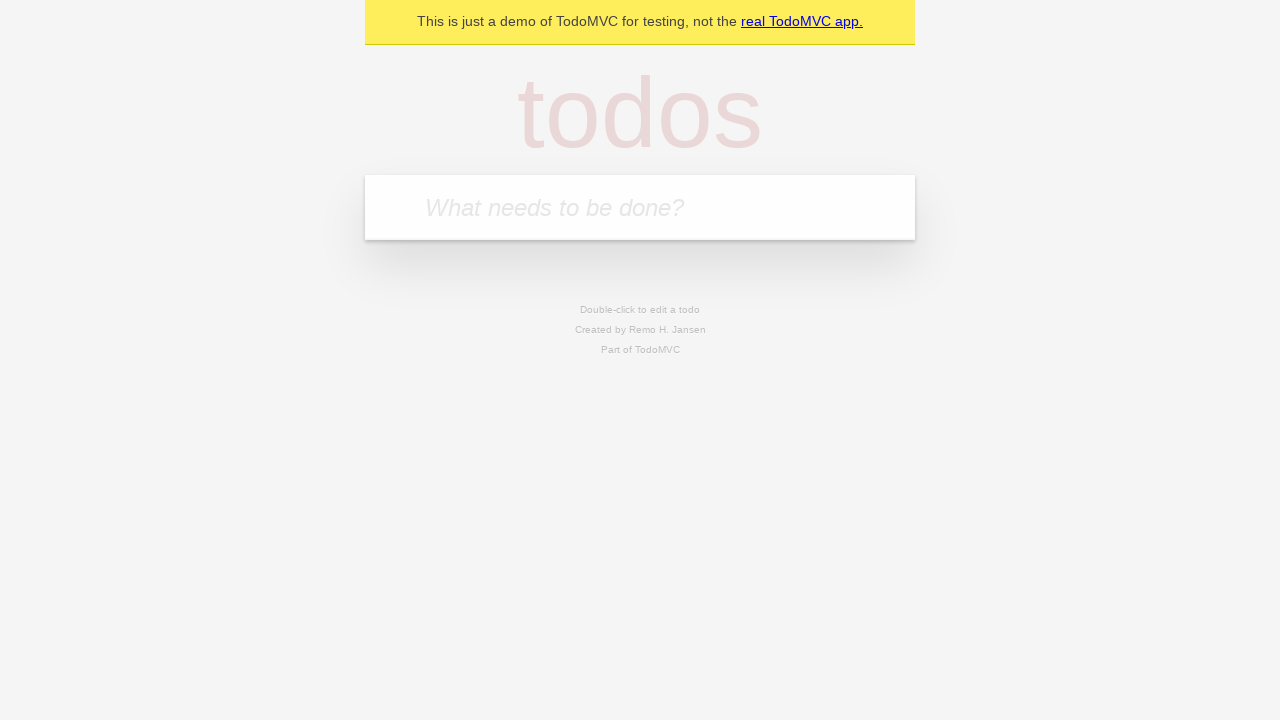

Filled todo input with 'buy some cheese' on internal:attr=[placeholder="What needs to be done?"i]
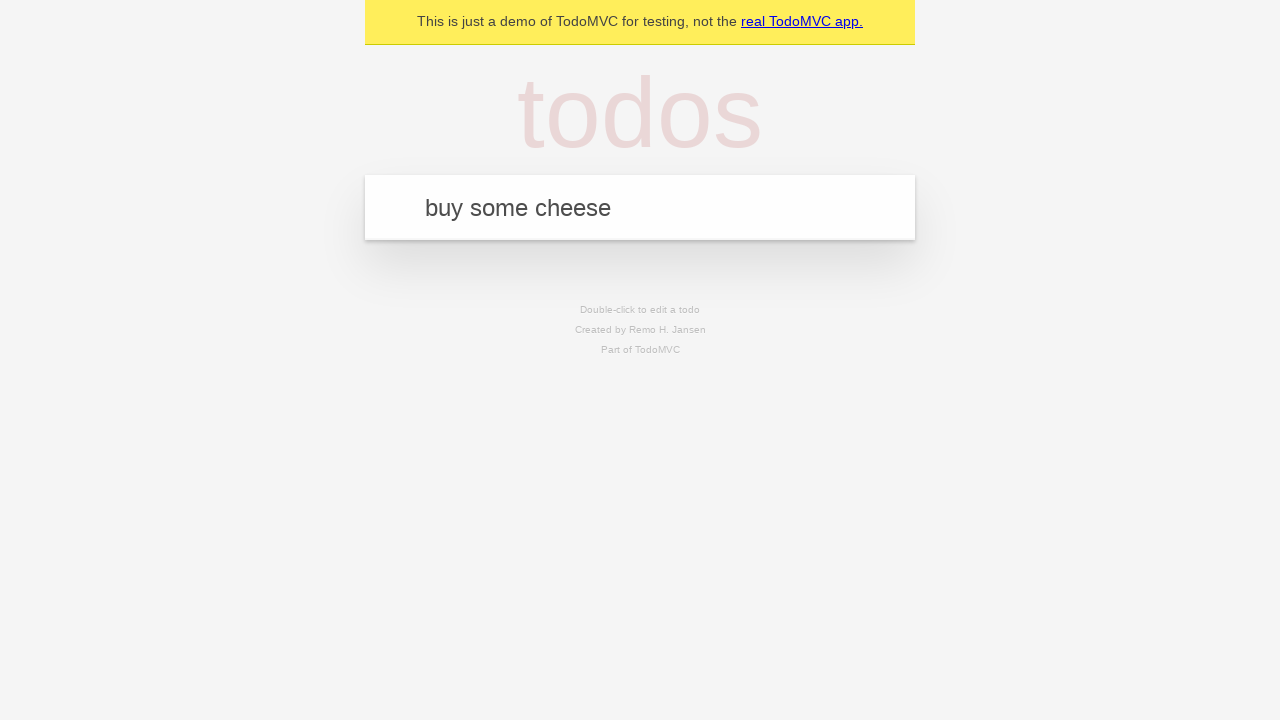

Pressed Enter to create todo item 'buy some cheese' on internal:attr=[placeholder="What needs to be done?"i]
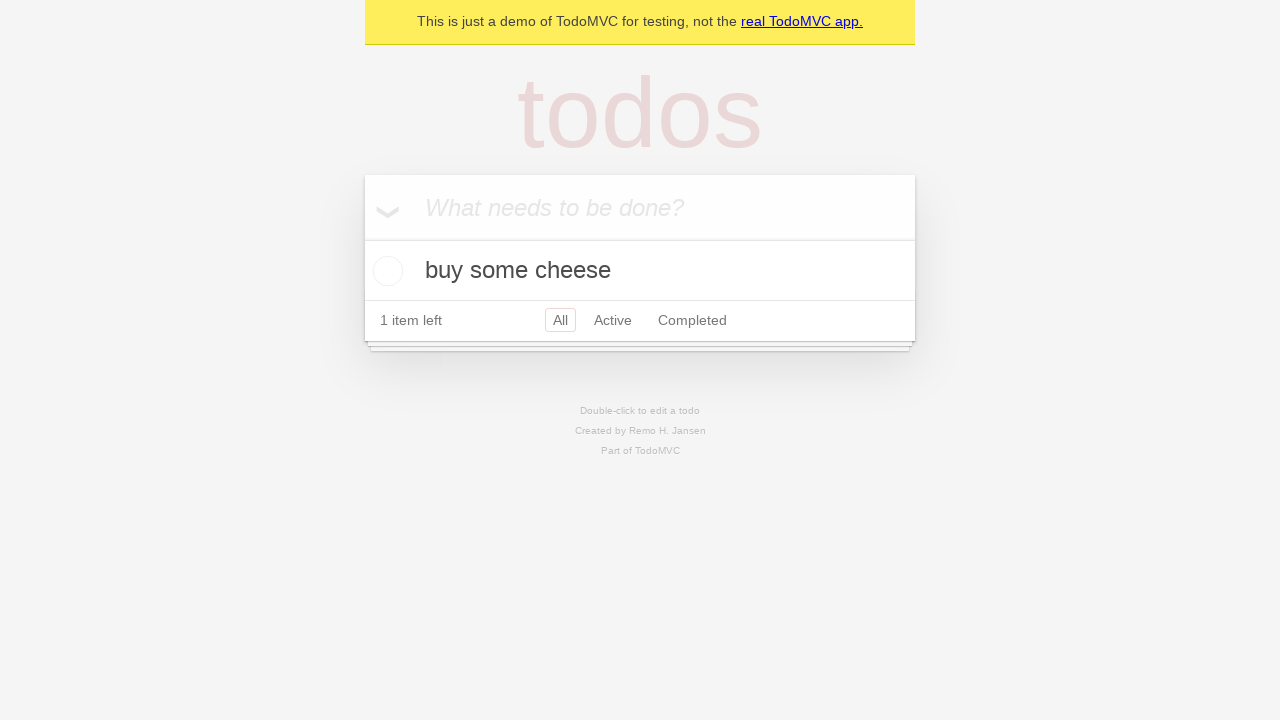

Filled todo input with 'feed the cat' on internal:attr=[placeholder="What needs to be done?"i]
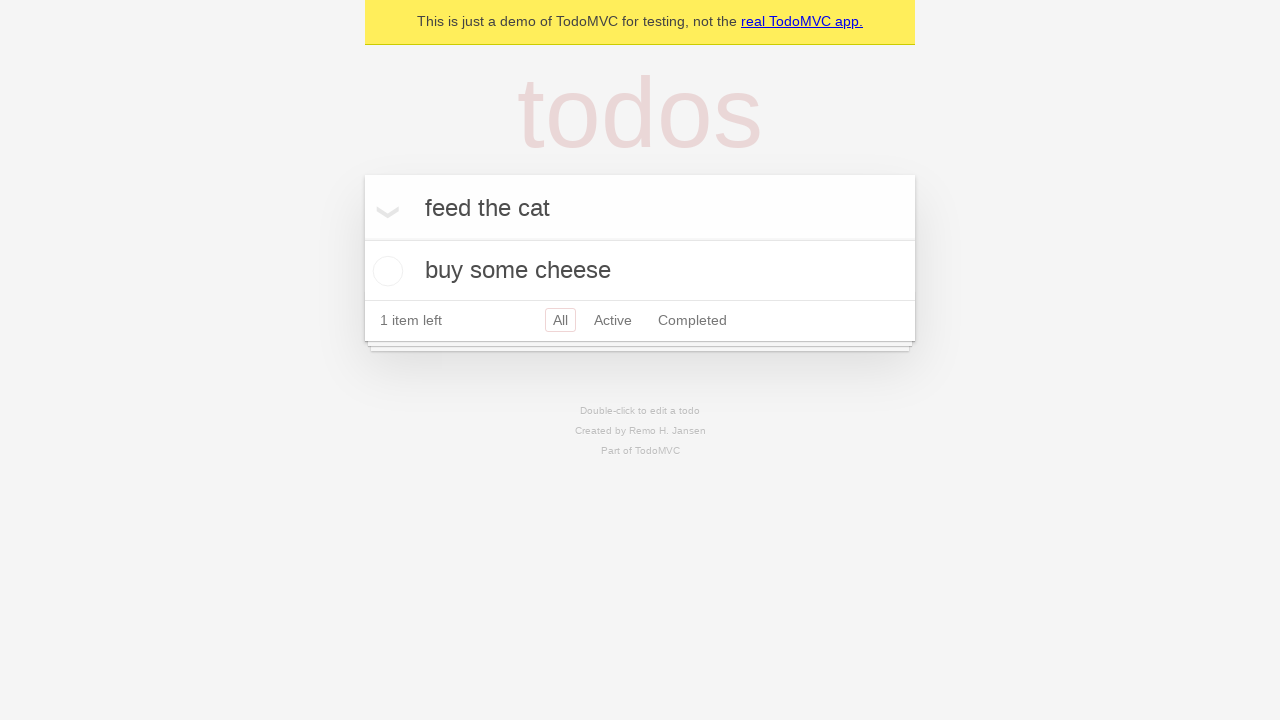

Pressed Enter to create todo item 'feed the cat' on internal:attr=[placeholder="What needs to be done?"i]
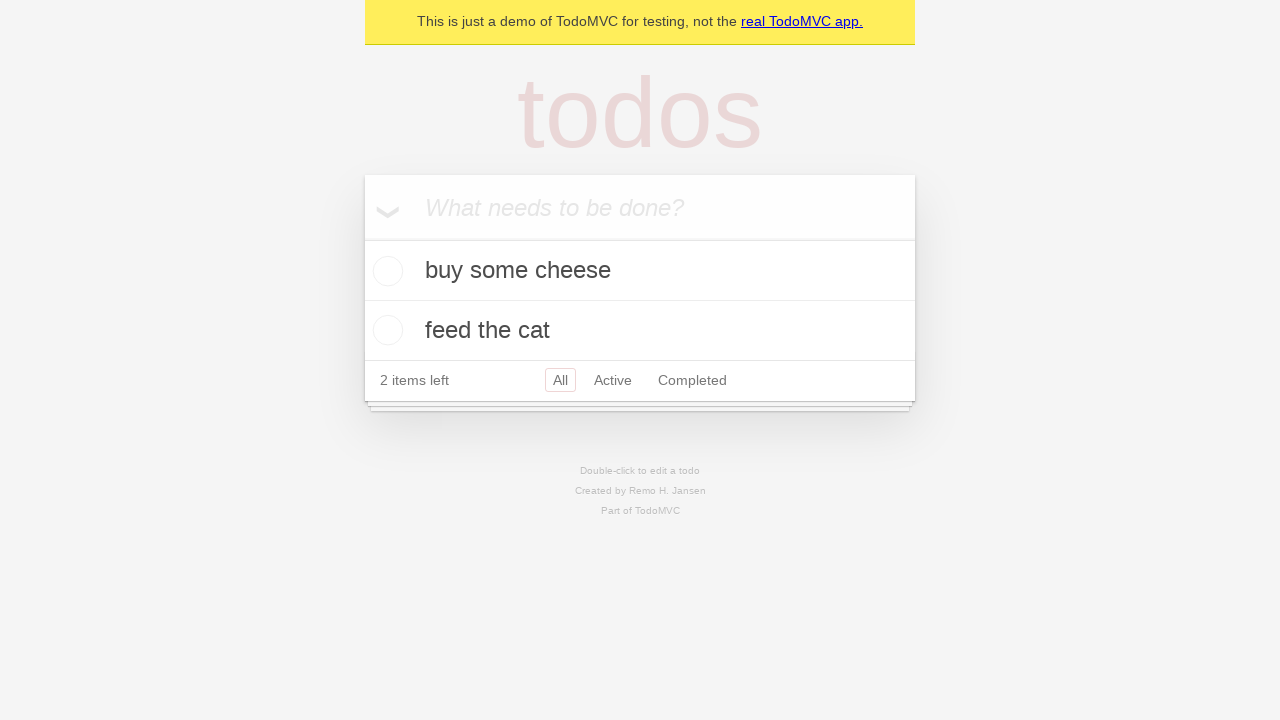

Located the first todo item
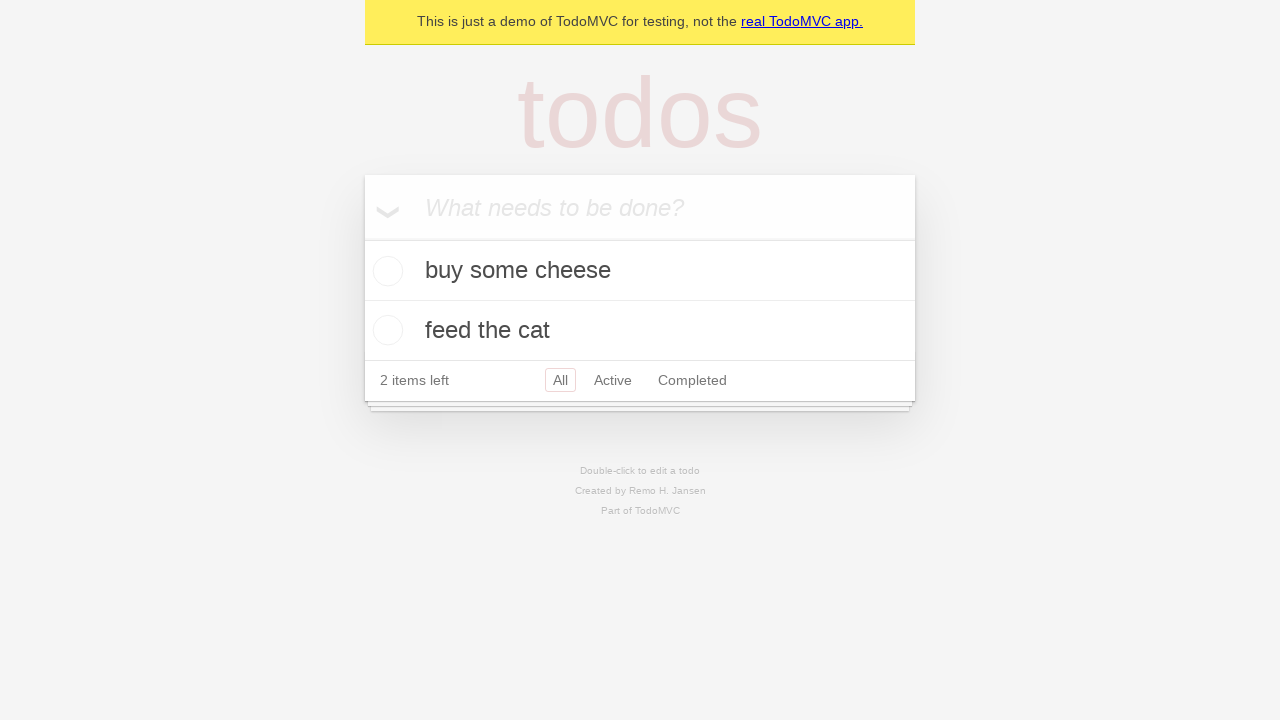

Located the checkbox for the first todo item
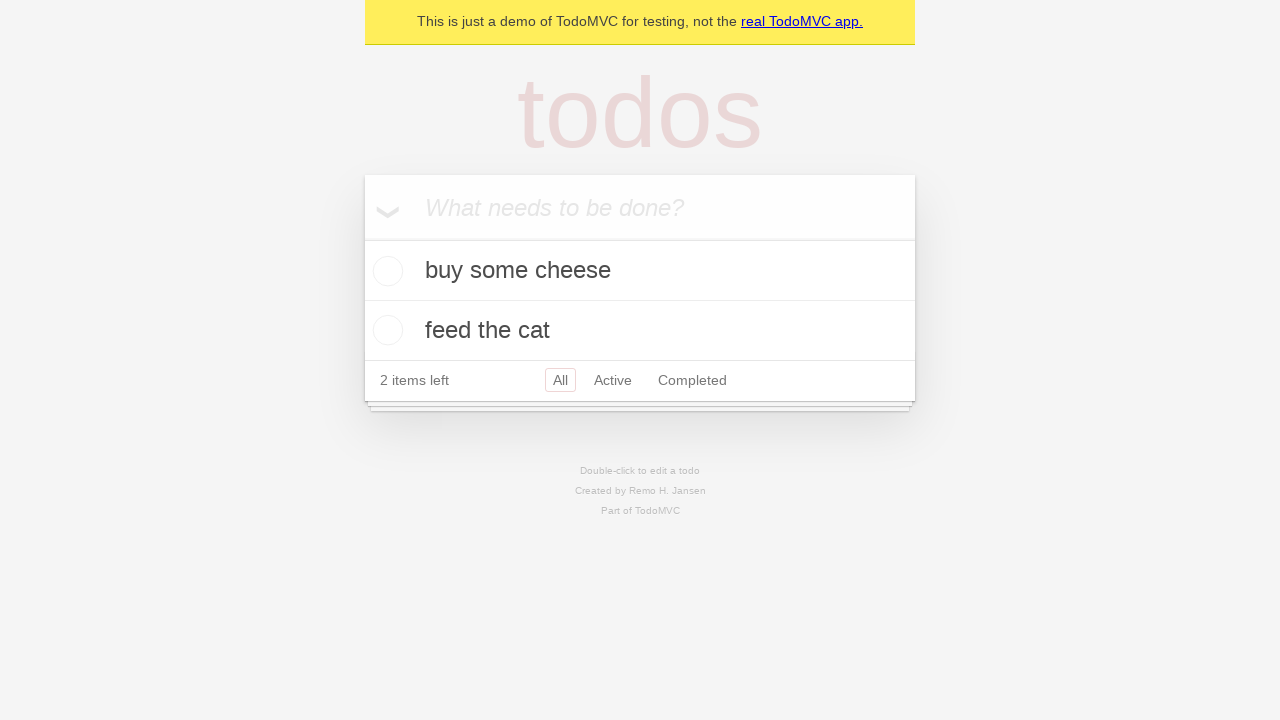

Checked the checkbox to mark first todo as complete at (385, 271) on internal:testid=[data-testid="todo-item"s] >> nth=0 >> internal:role=checkbox
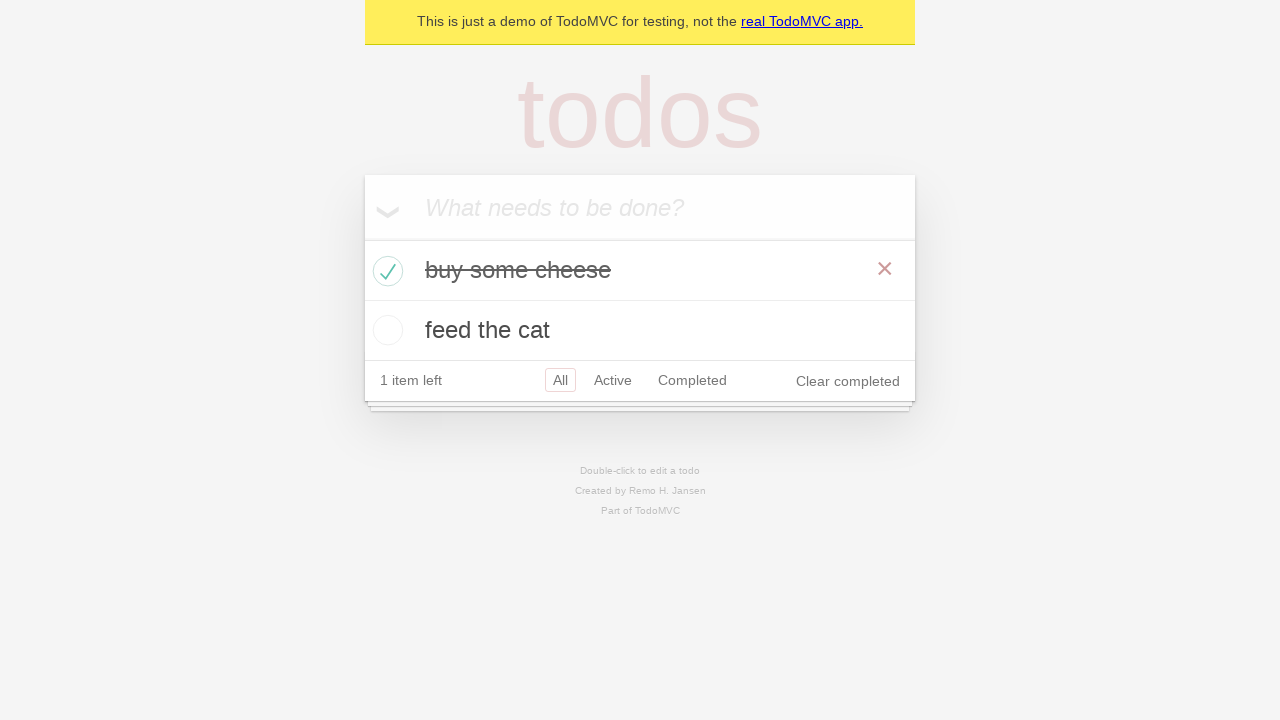

Unchecked the checkbox to unmark first todo as complete at (385, 271) on internal:testid=[data-testid="todo-item"s] >> nth=0 >> internal:role=checkbox
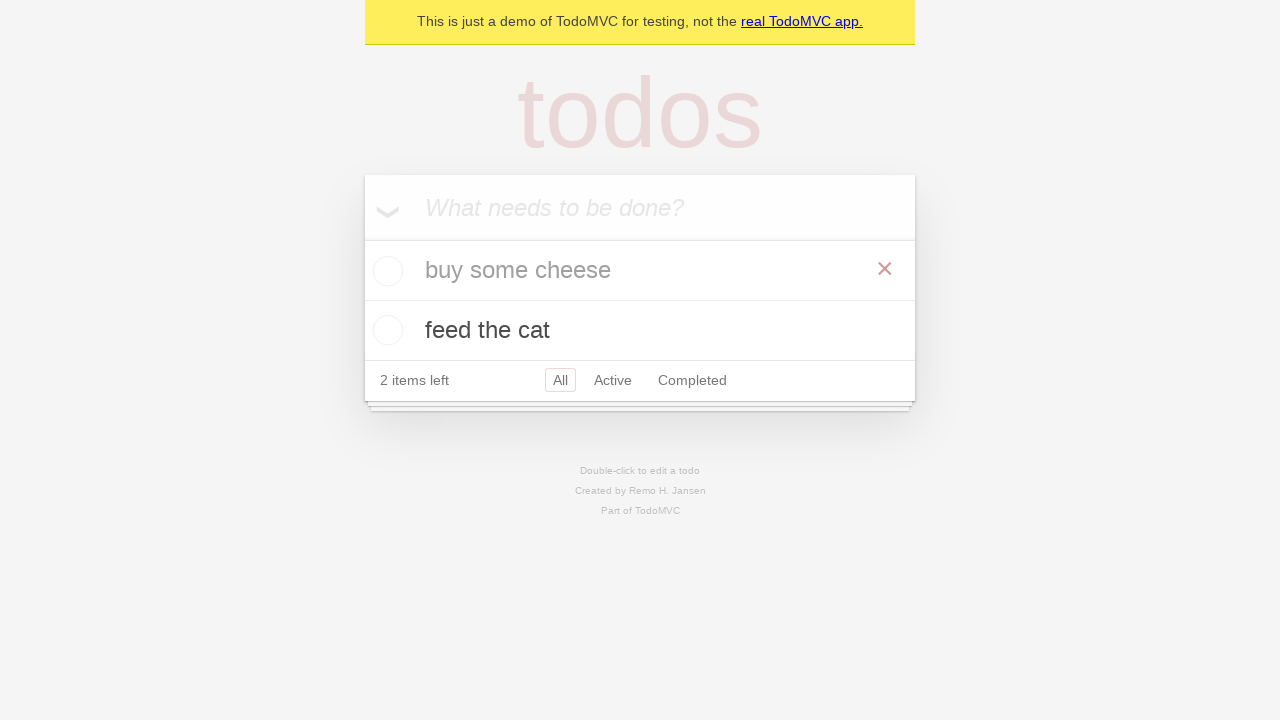

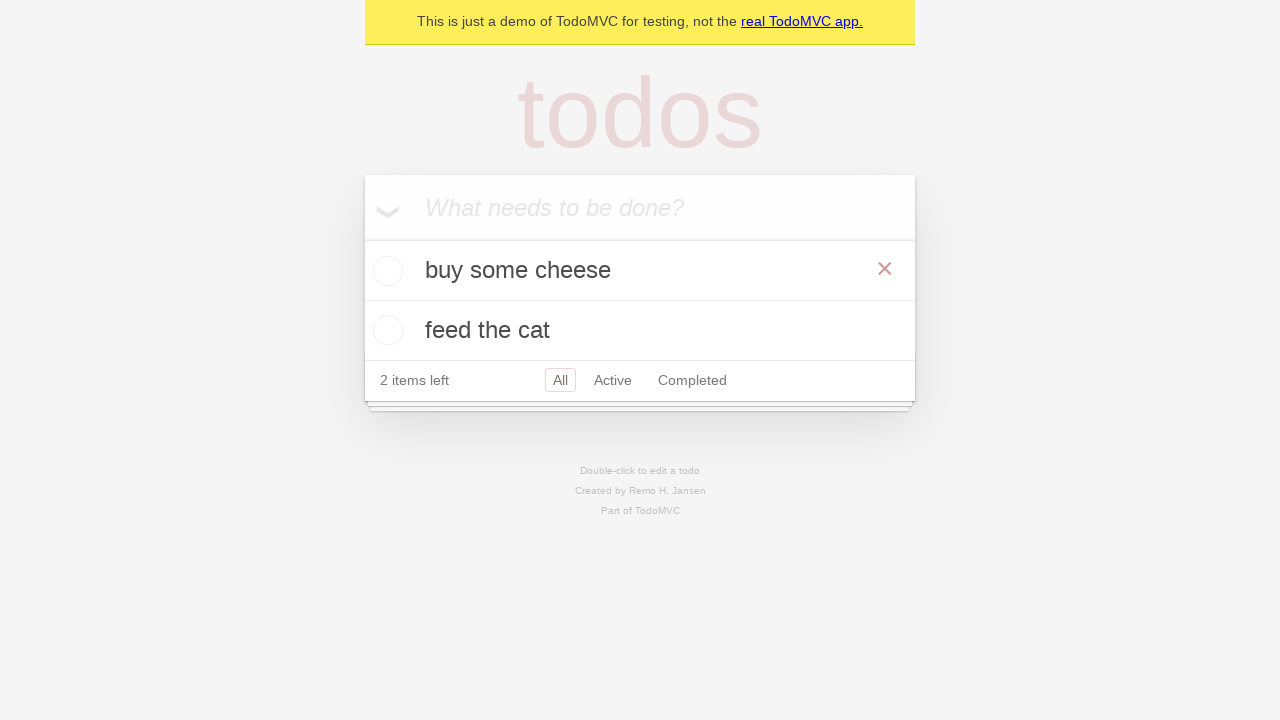